Tests JavaScript confirm dialog by triggering it and clicking Cancel (dismiss)

Starting URL: http://the-internet.herokuapp.com/javascript_alerts

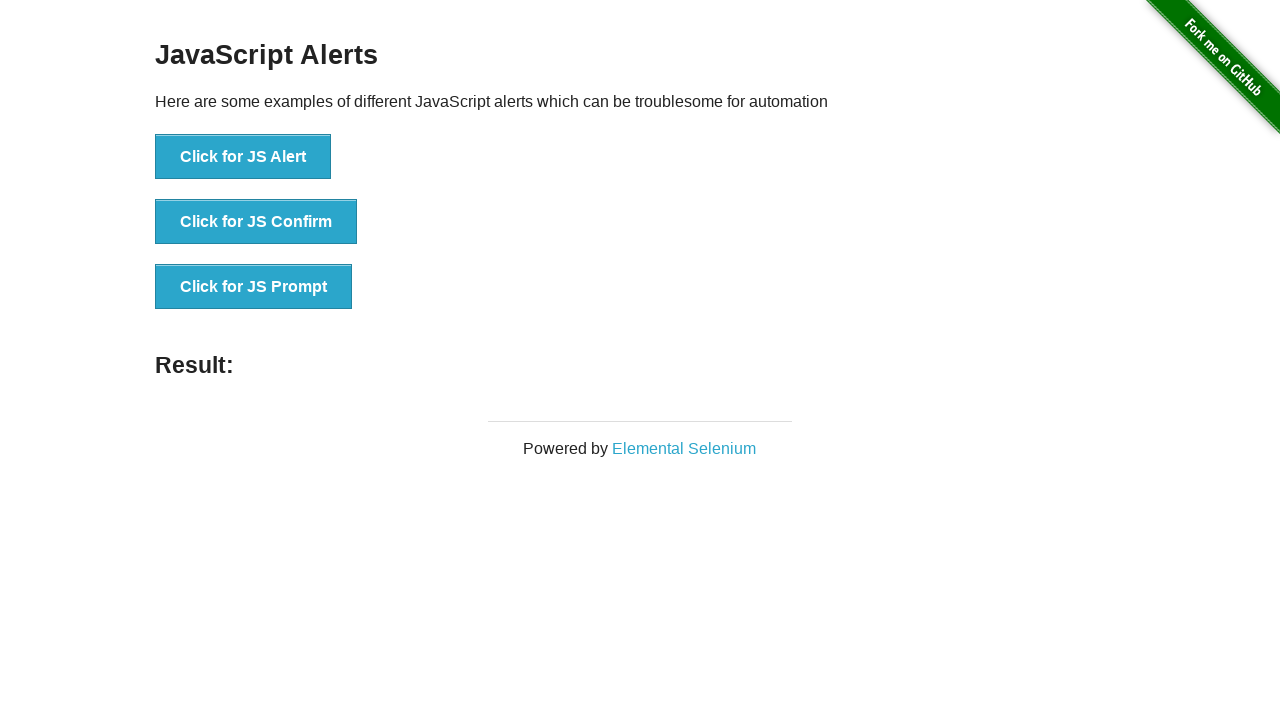

Set up dialog handler to dismiss confirm dialog by clicking Cancel
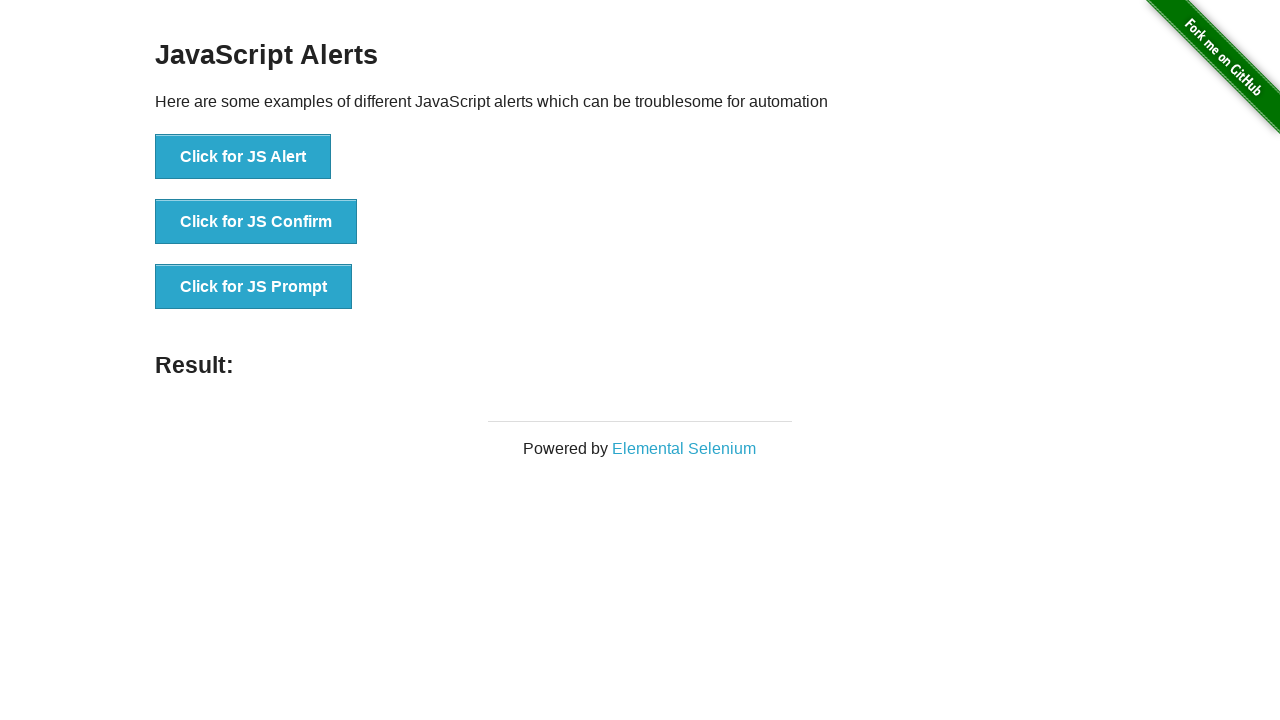

Clicked button to trigger JavaScript confirm dialog at (256, 222) on xpath=//button[@onclick='jsConfirm()']
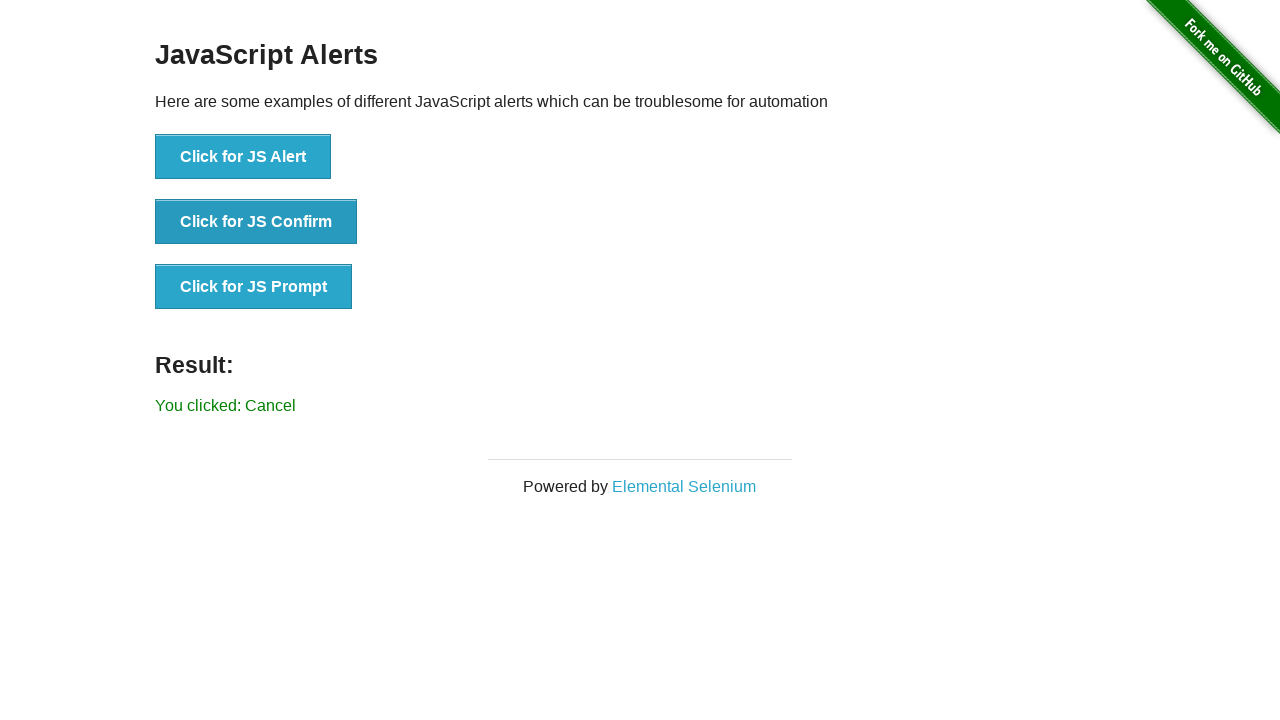

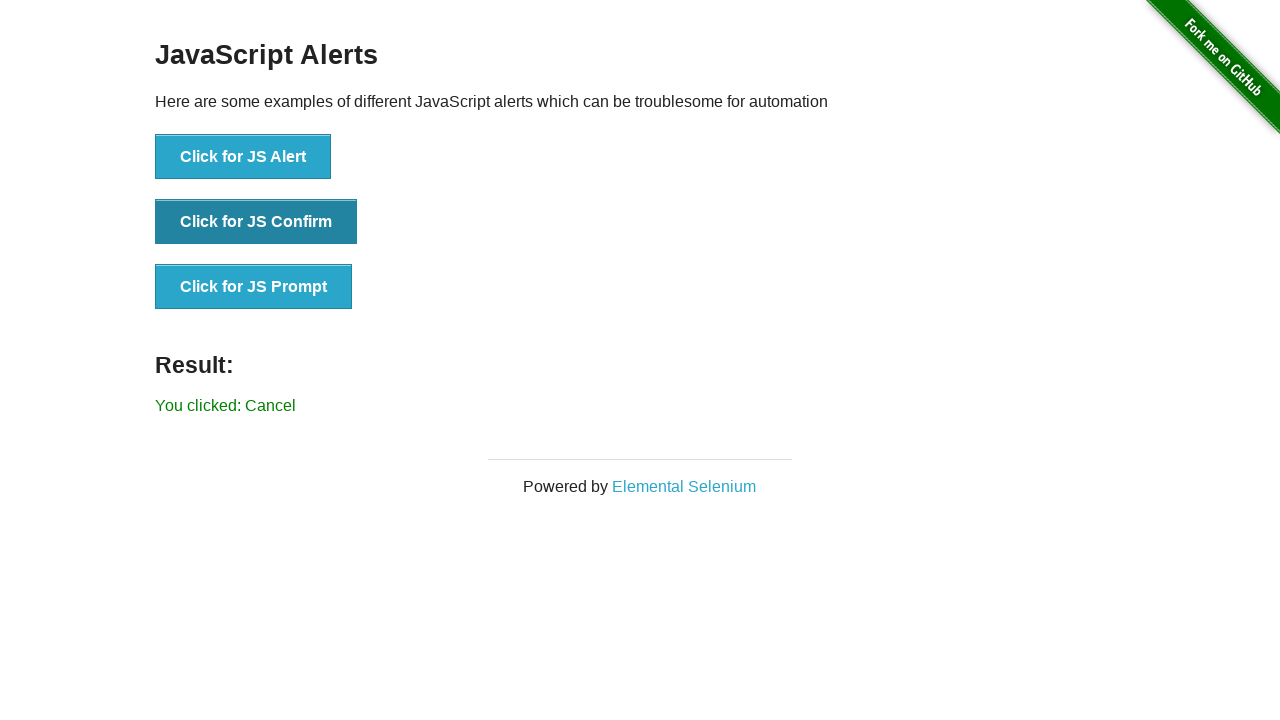